Tests XPath axis functionality by locating and clicking a checkbox associated with a specific table row using preceding-sibling axis navigation

Starting URL: https://www.hyrtutorials.com/p/add-padding-to-containers.html

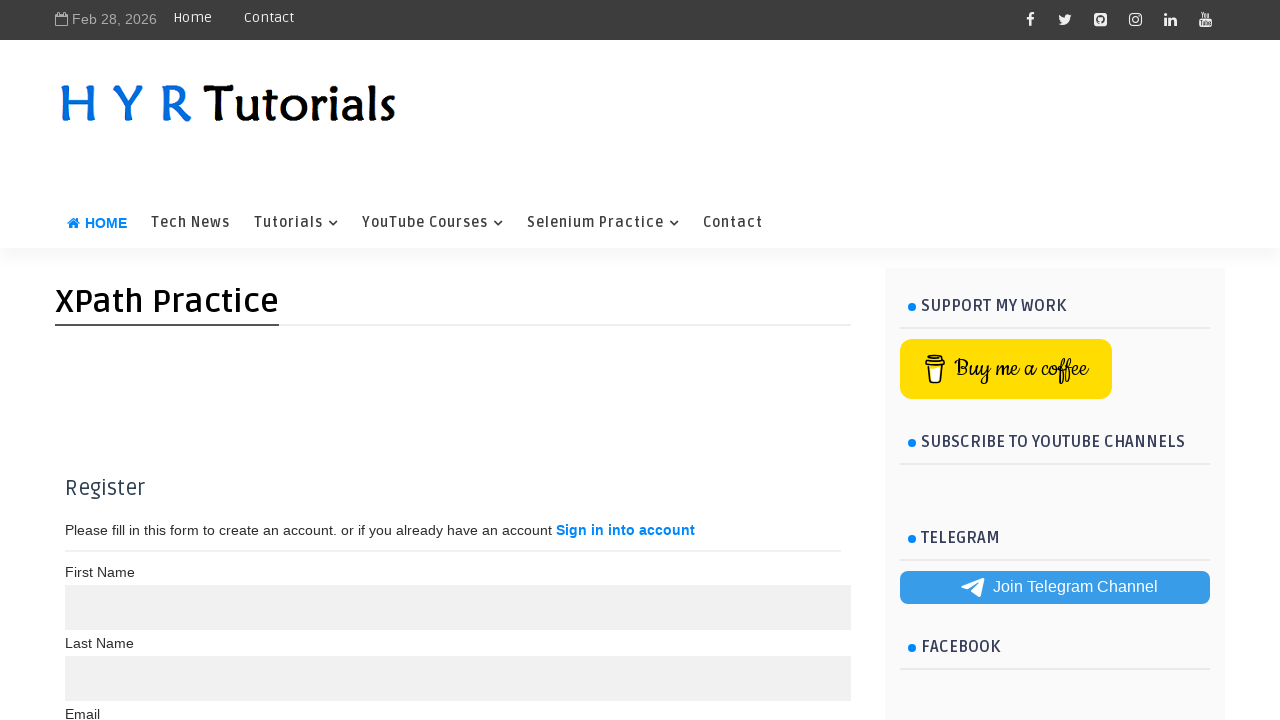

Waited for table containing 'Helen Bennett' to load
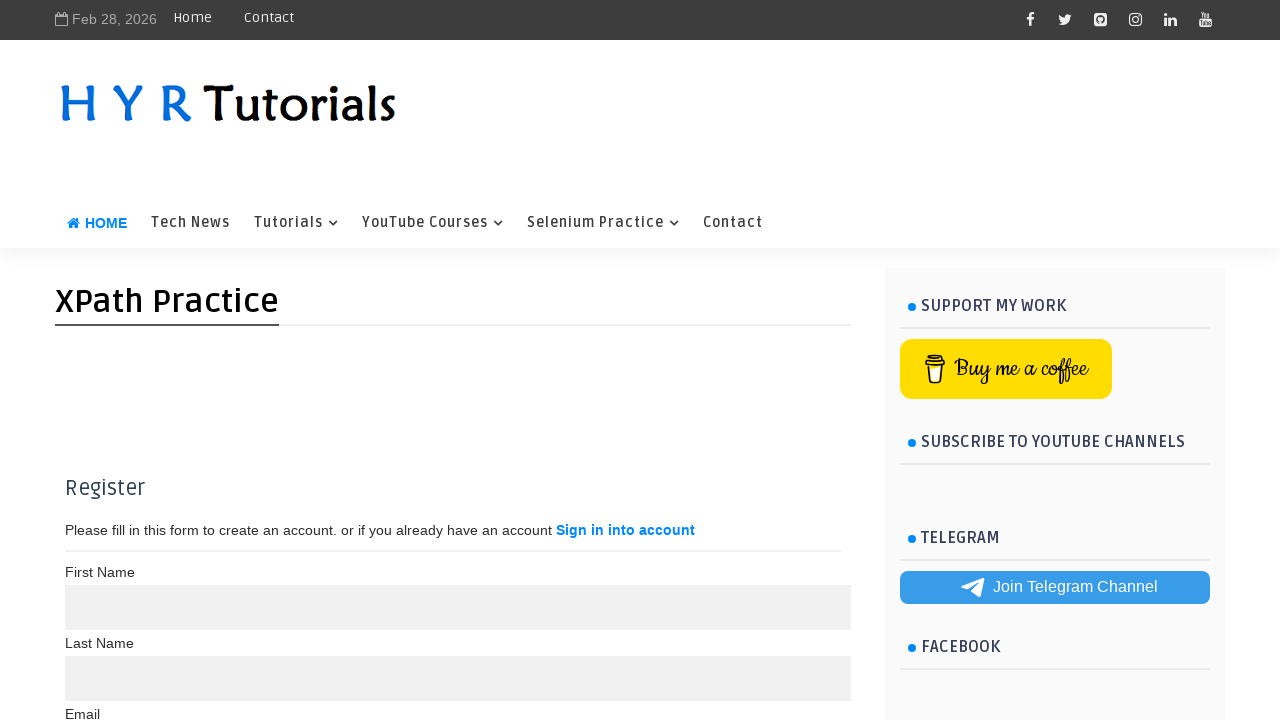

Clicked checkbox associated with Helen Bennett row using XPath preceding-sibling axis at (84, 528) on xpath=//td[text()='Helen Bennett']//preceding-sibling::td/input[@type='checkbox'
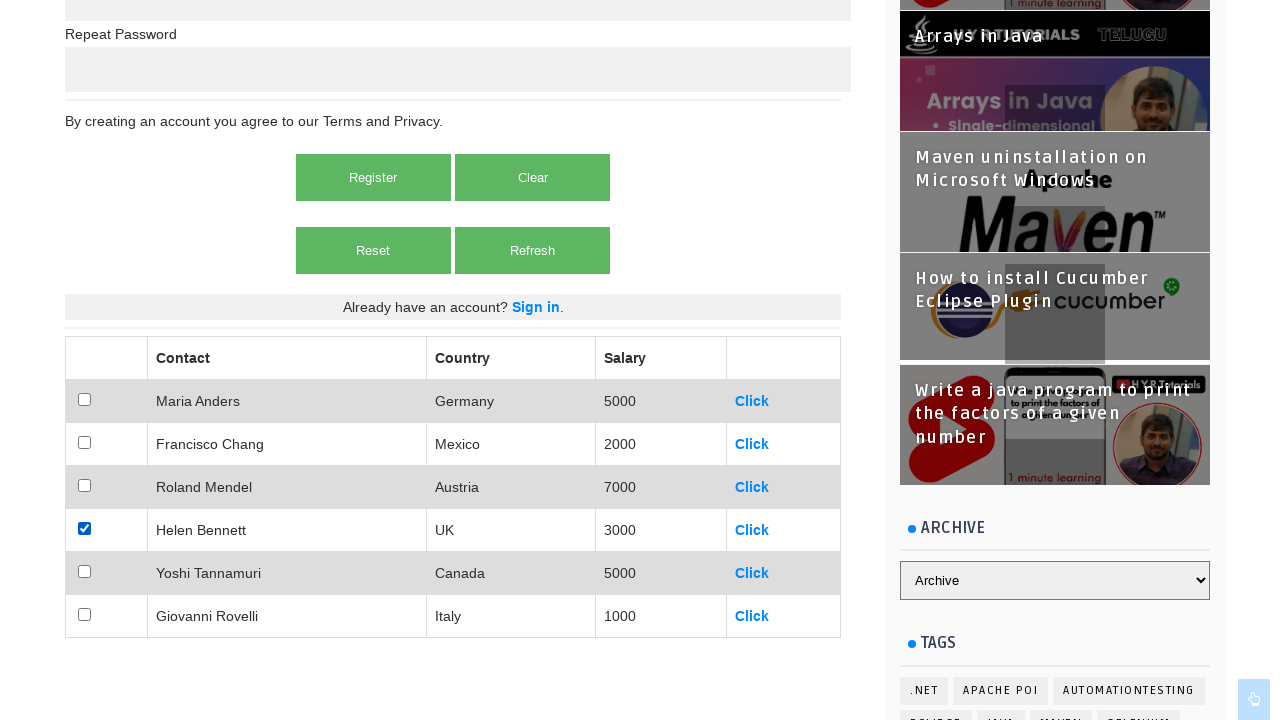

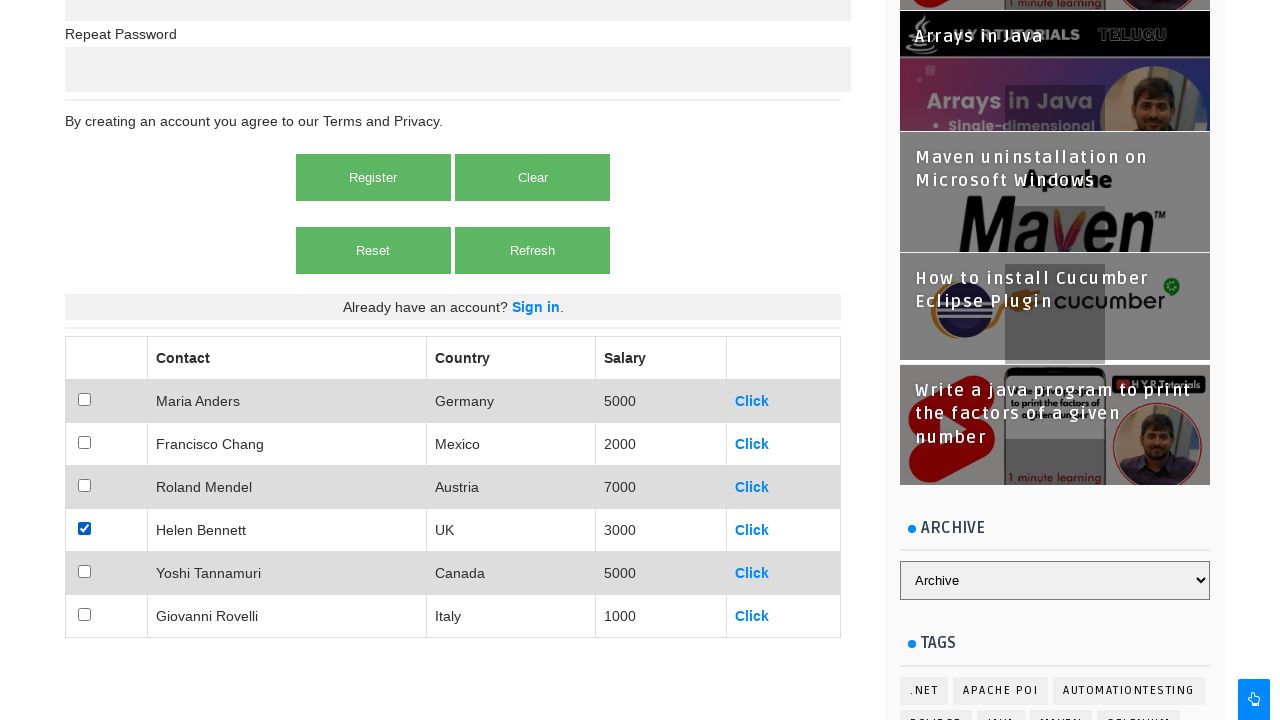